Converts an address to latitude/longitude coordinates by entering country and zip code, then retrieving the coordinates

Starting URL: https://www.latlong.net/convert-address-to-lat-long.html

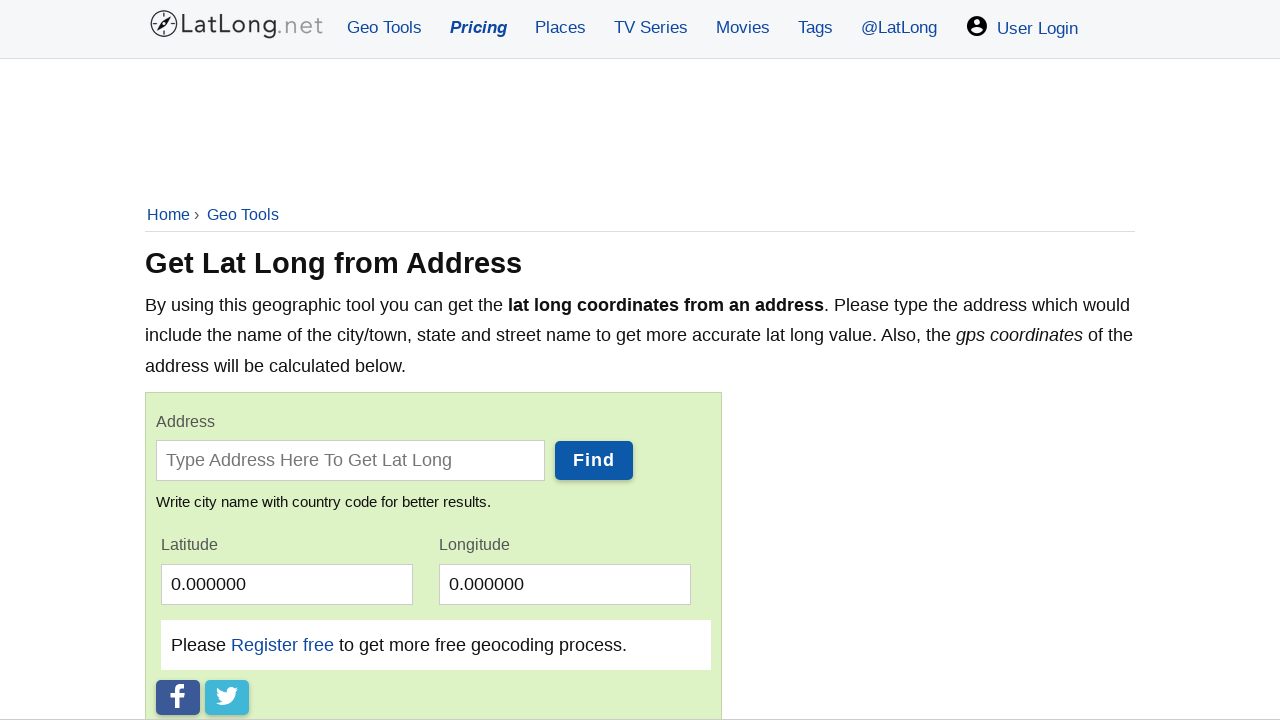

Filled address field with 'United States, 10001' on .width70
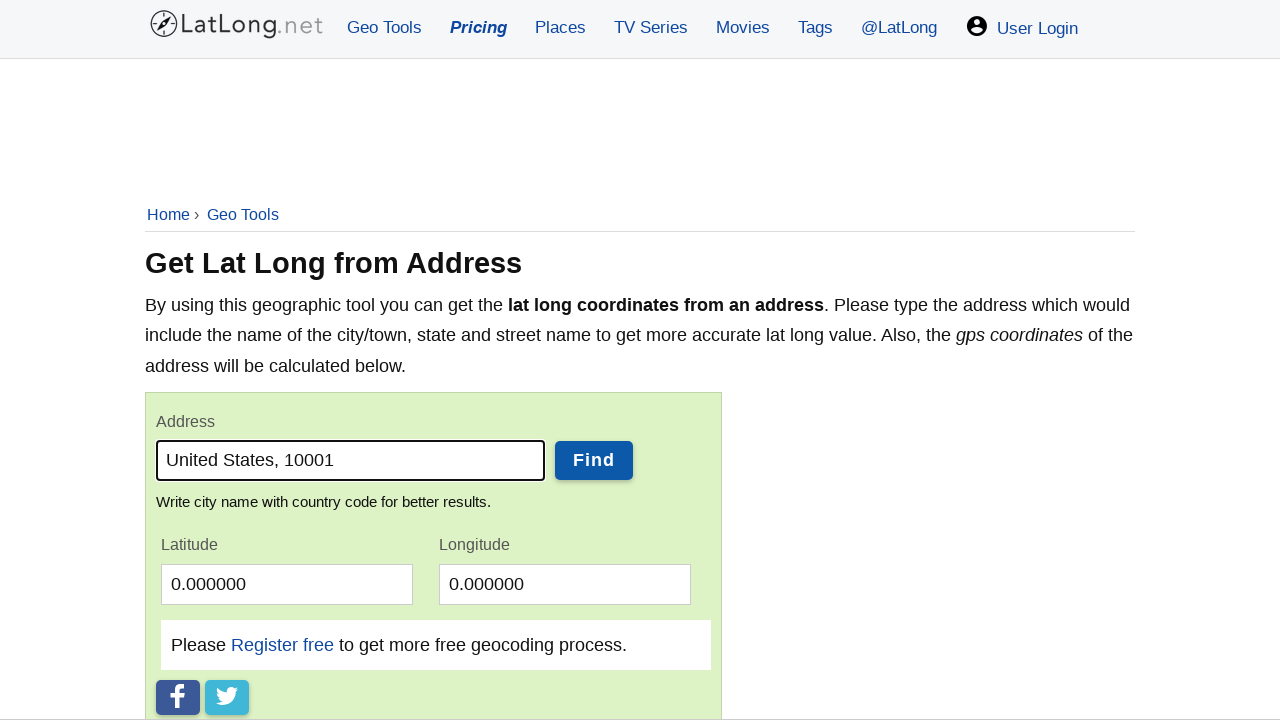

Clicked find coordinates button at (594, 460) on xpath=//*[@title="Find lat long coordinates"]
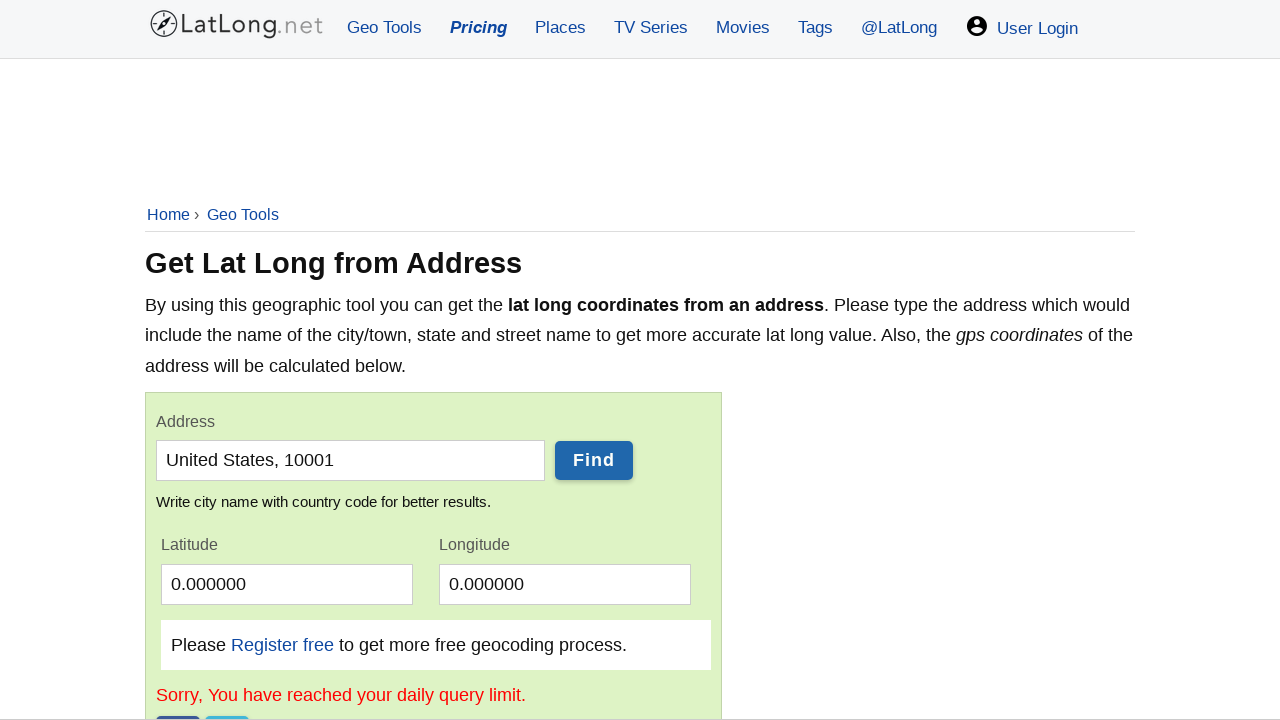

Loading spinner disappeared
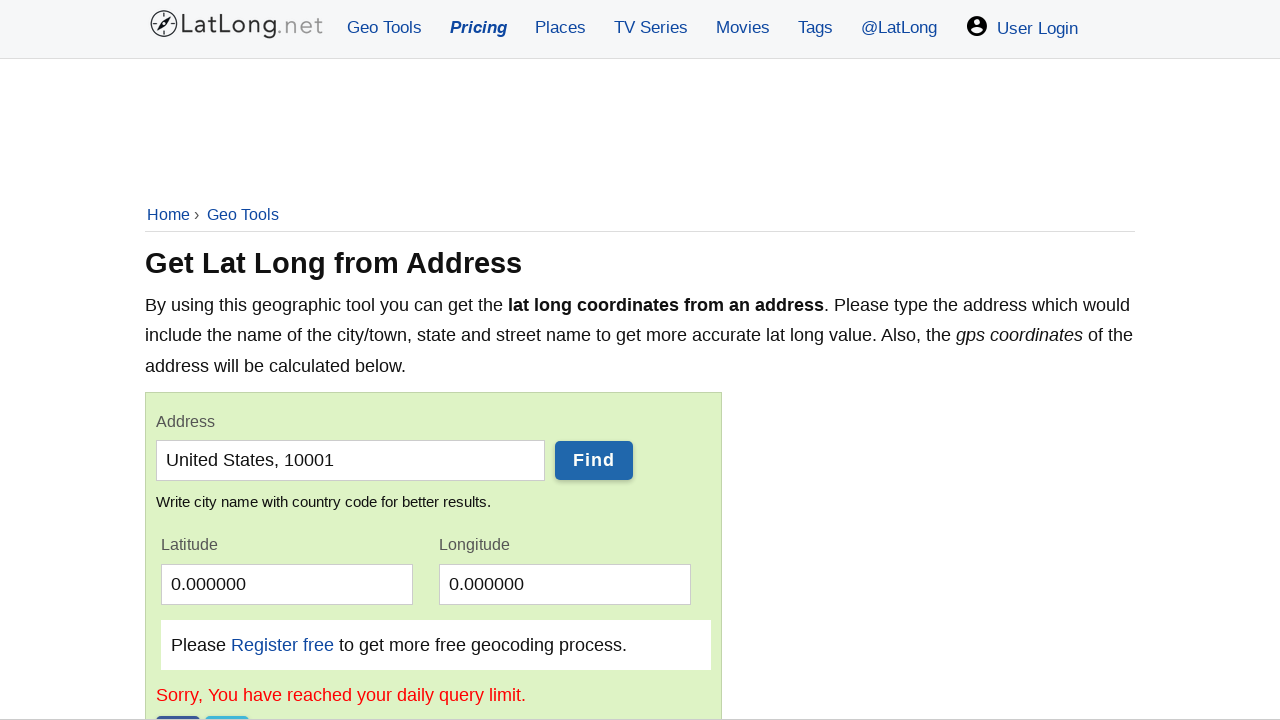

Coordinates result element appeared
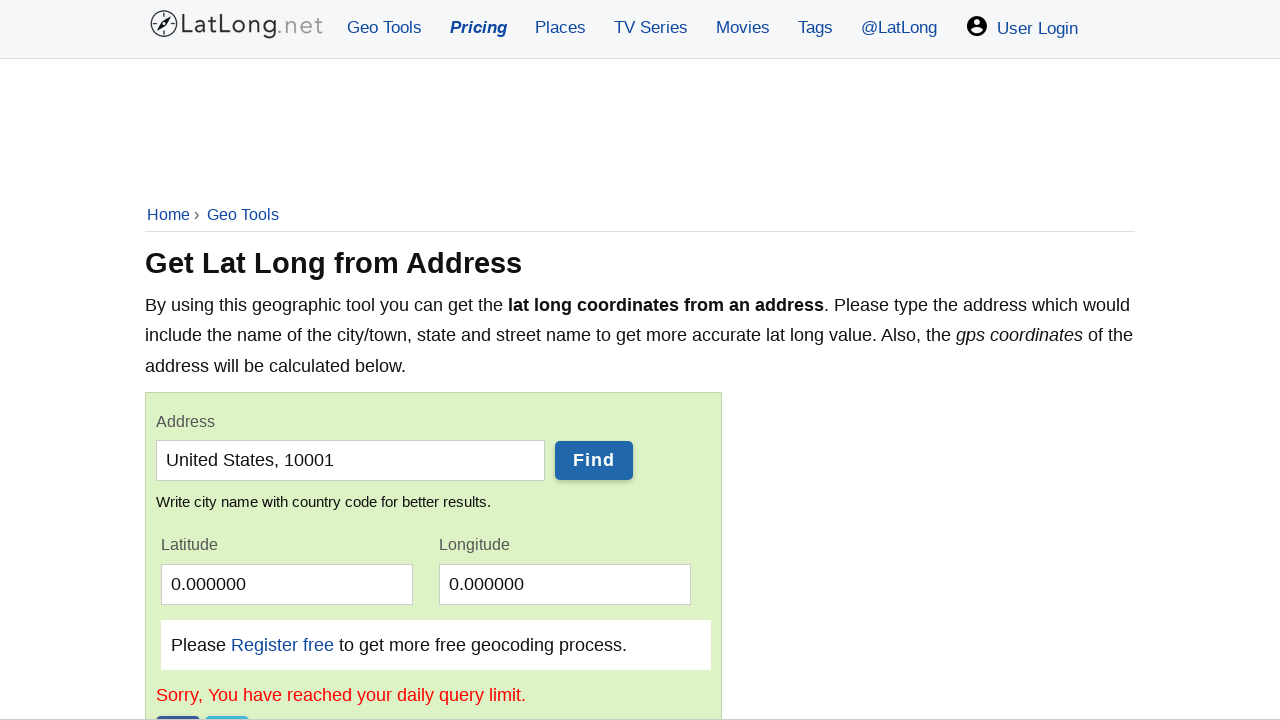

Retrieved coordinates: (0.000000, 0.000000)
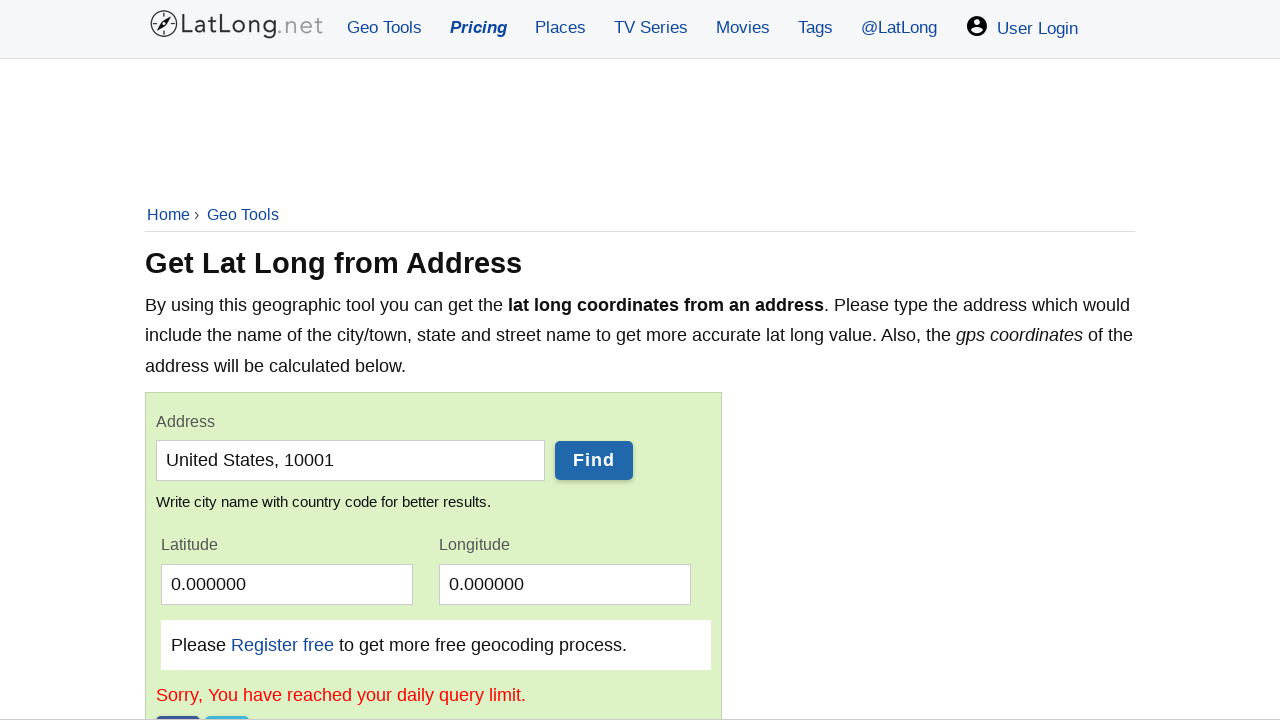

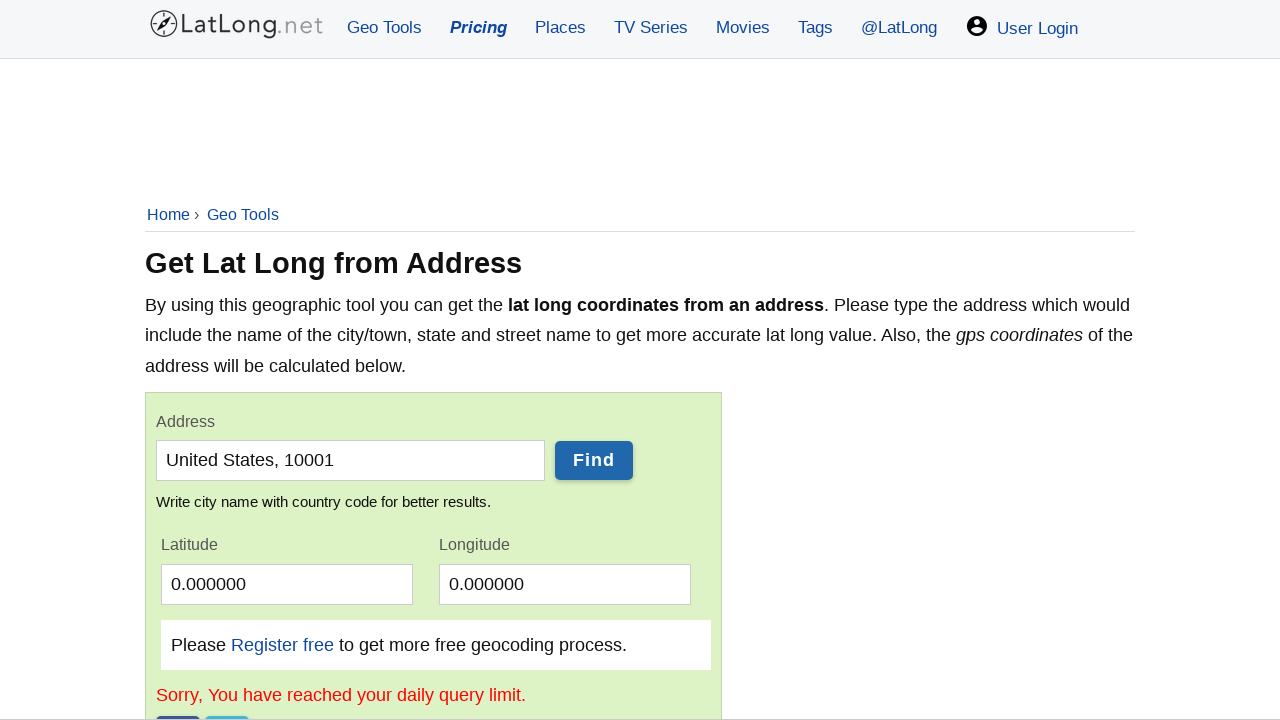